Tests navigation with load delays by clicking home link, then load delays link, and clicking the delayed button

Starting URL: http://www.uitestingplayground.com/loaddelay

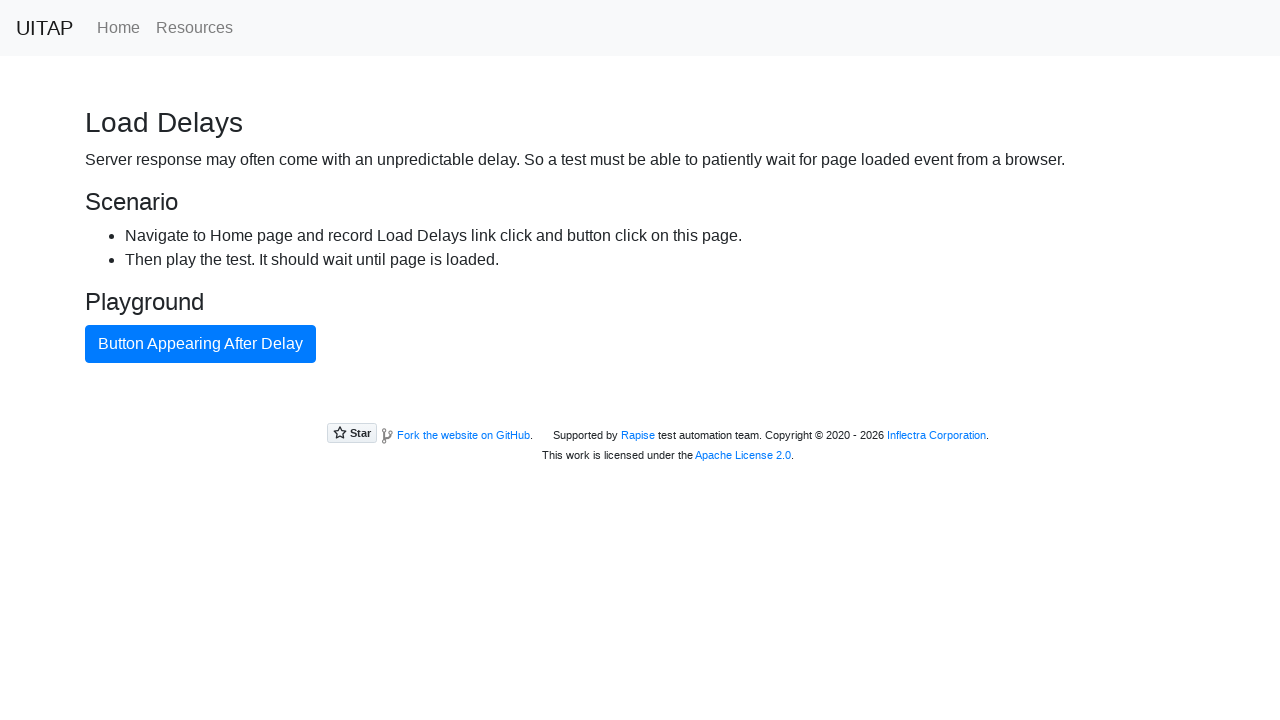

Clicked home link to navigate to home page at (118, 28) on .nav-link[href='/home']
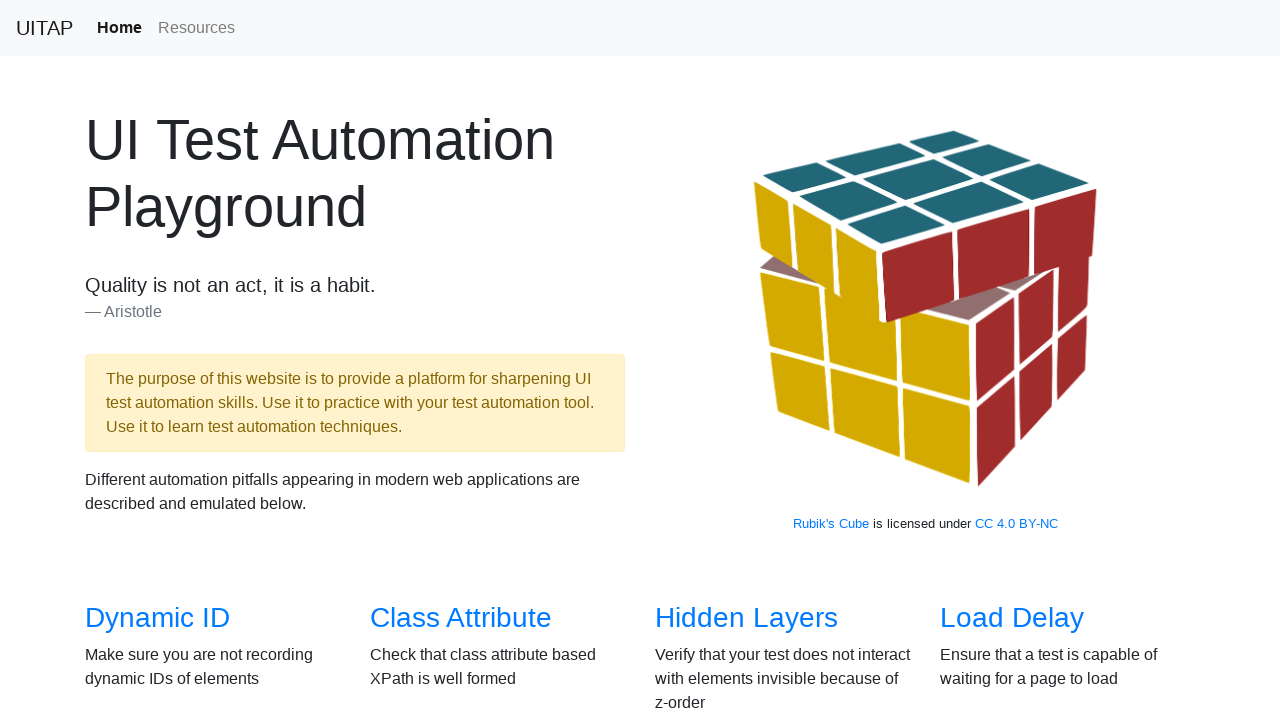

Waited for home page to load (domcontentloaded)
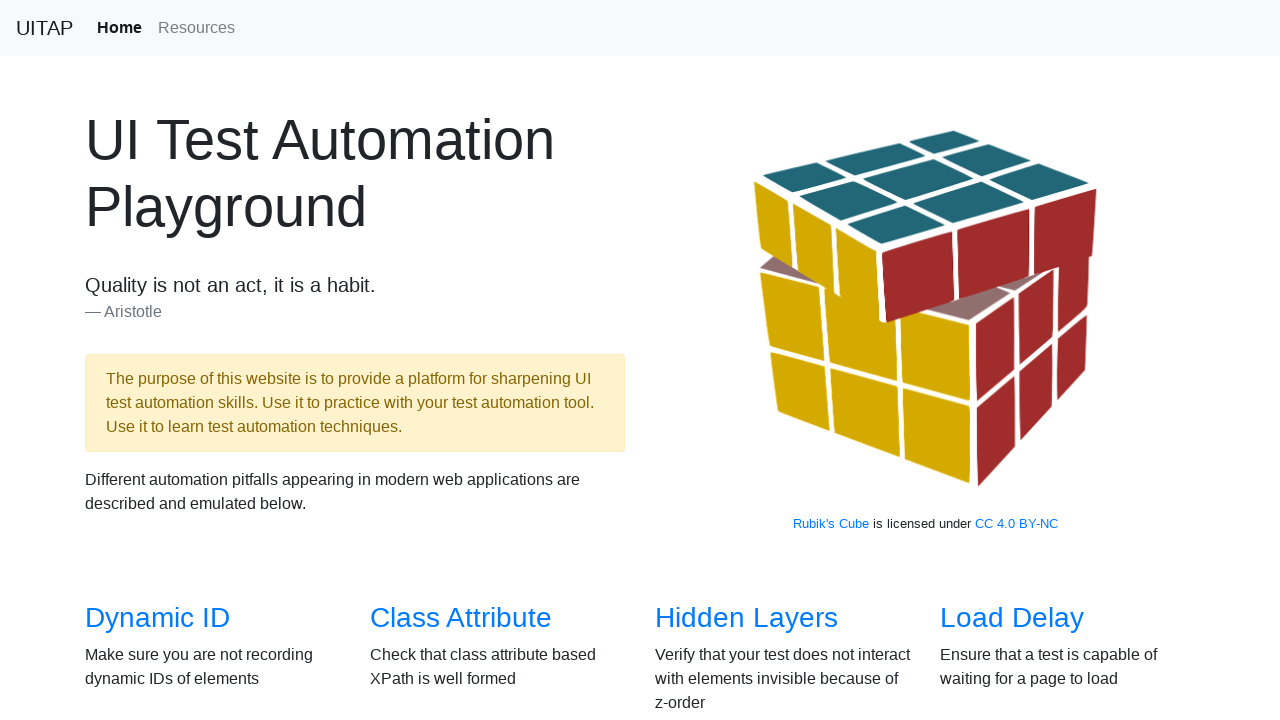

Clicked load delays link to navigate to load delays page at (1012, 618) on a[href='/loaddelay']
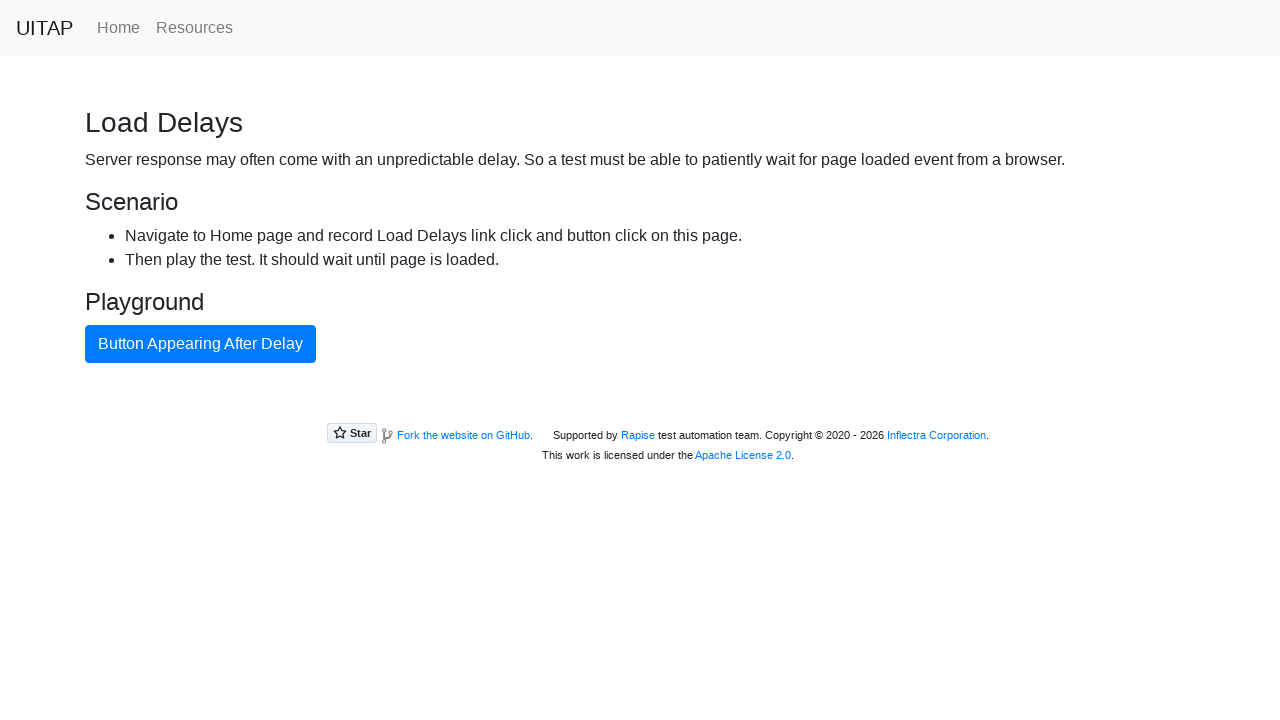

Waited for delayed button to appear (up to 15 seconds)
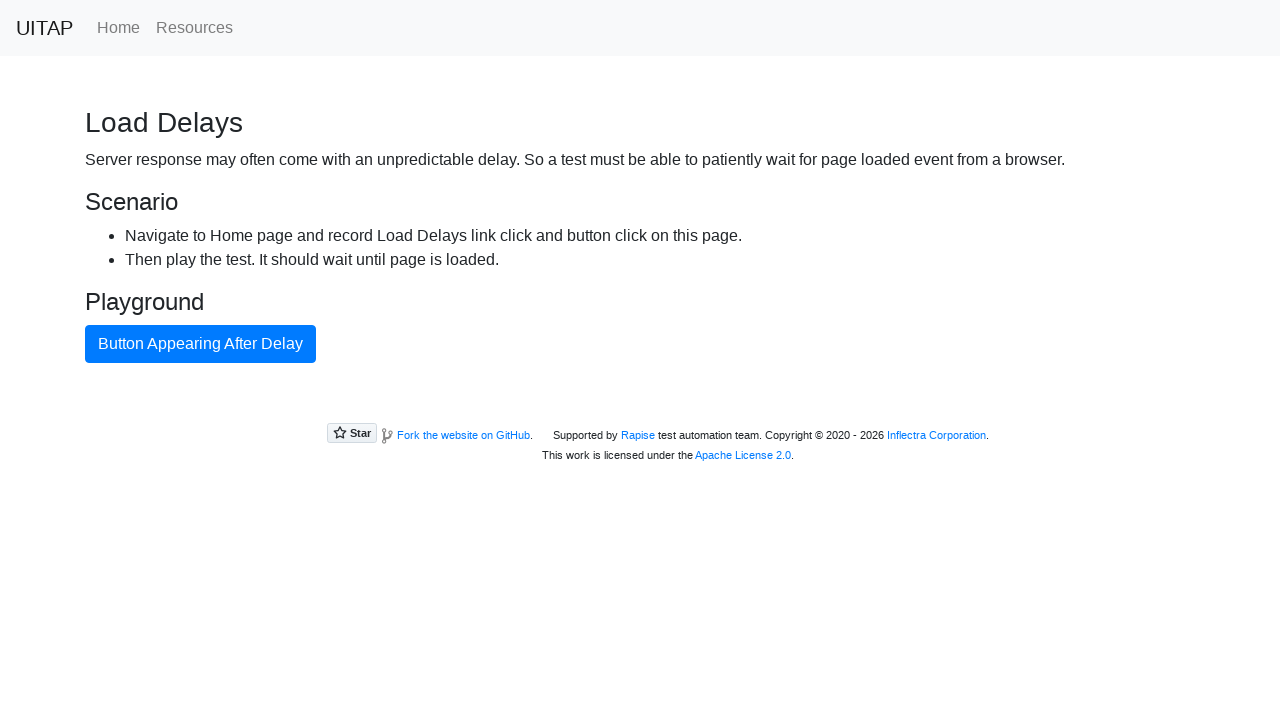

Clicked the delayed primary button at (200, 344) on .btn-primary
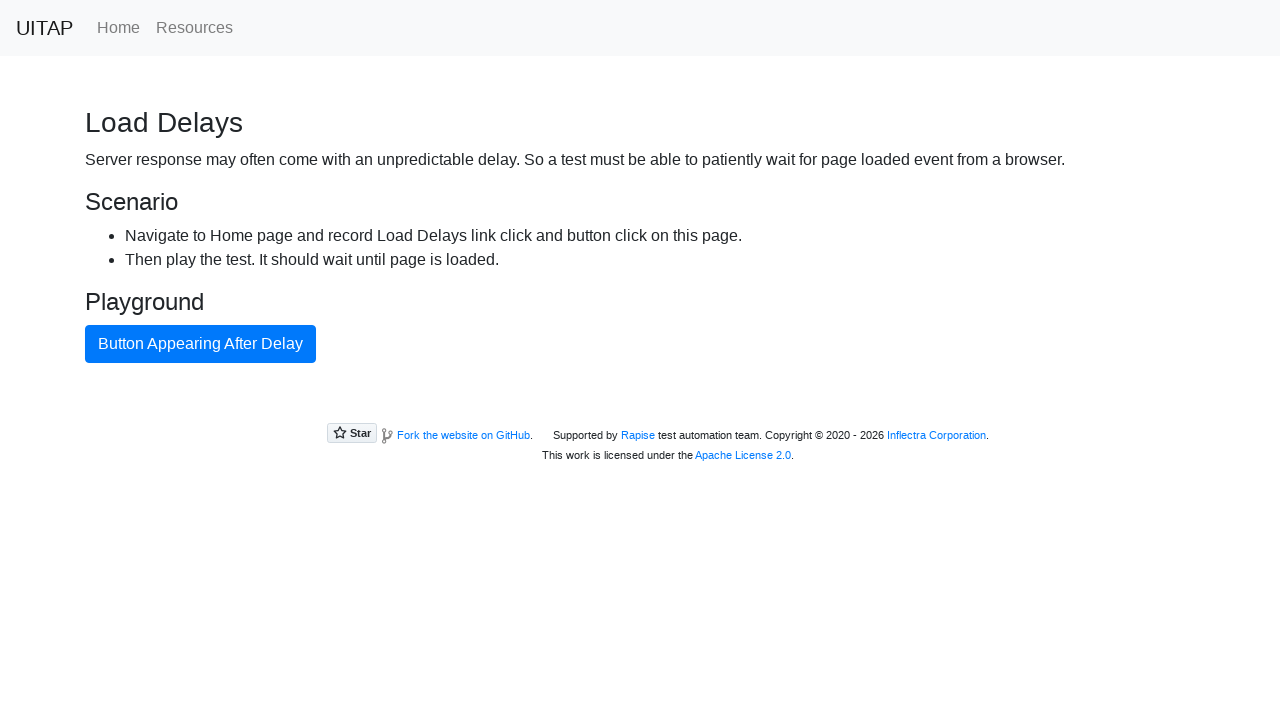

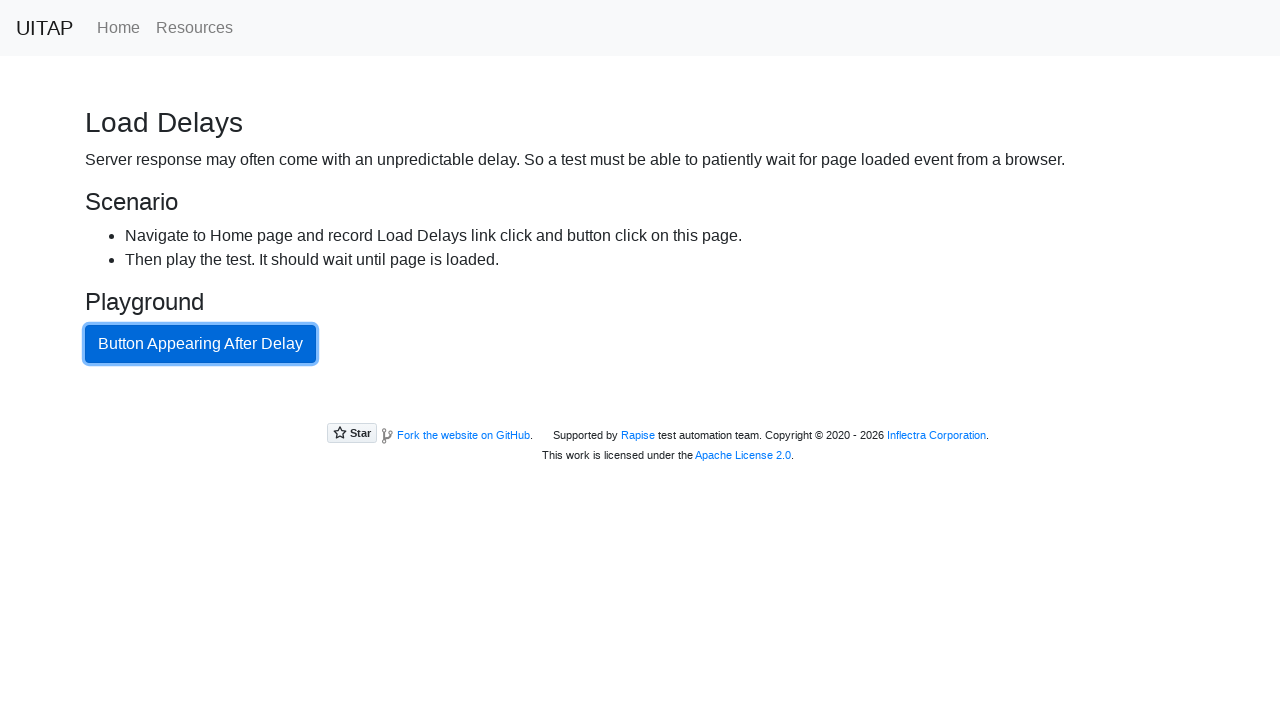